Tests checkbox functionality by clicking a checkbox, verifying its selection state, and counting total checkboxes on the page

Starting URL: https://rahulshettyacademy.com/AutomationPractice/

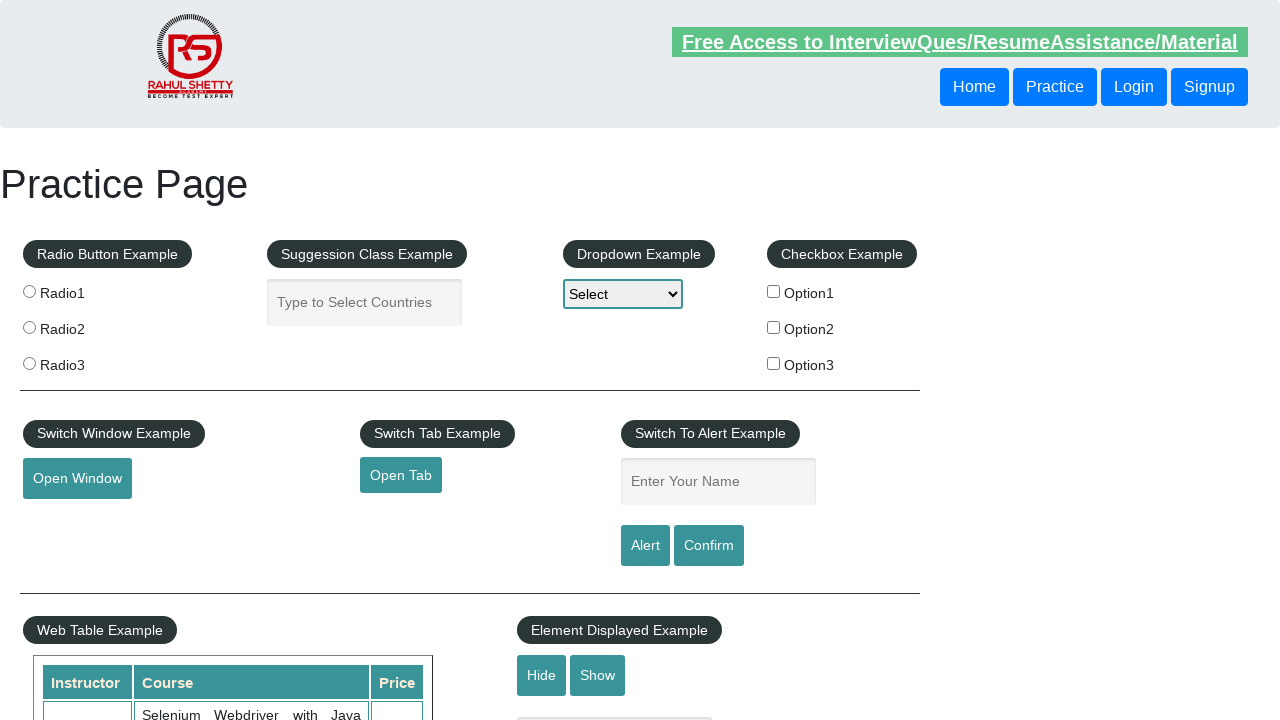

Clicked the first checkbox to select it at (774, 291) on #checkBoxOption1
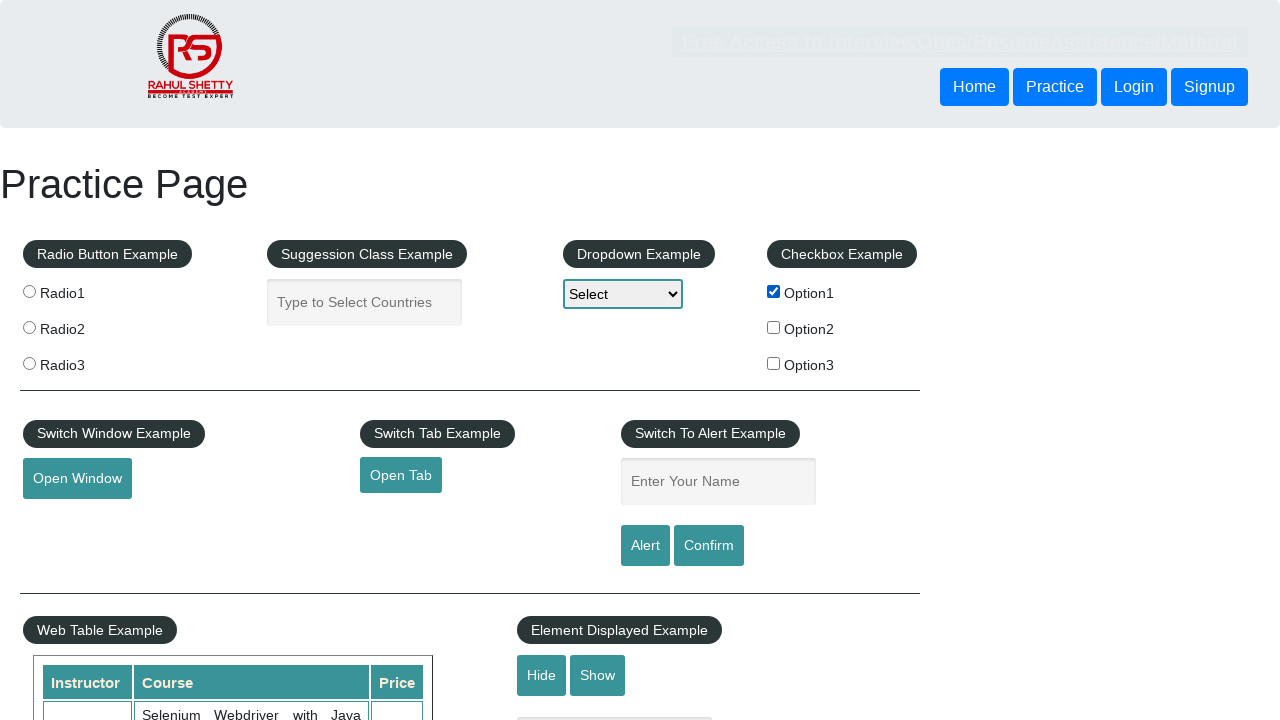

Verified that checkbox is selected
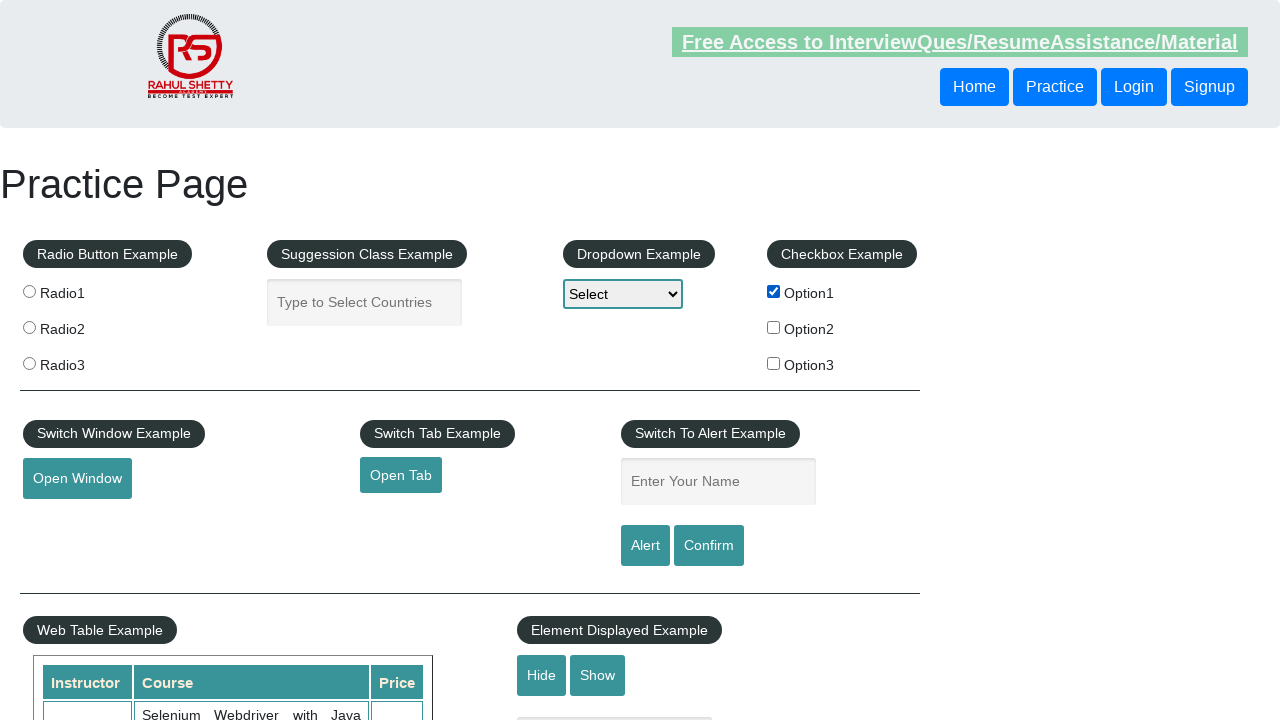

Clicked the checkbox again to uncheck it at (774, 291) on #checkBoxOption1
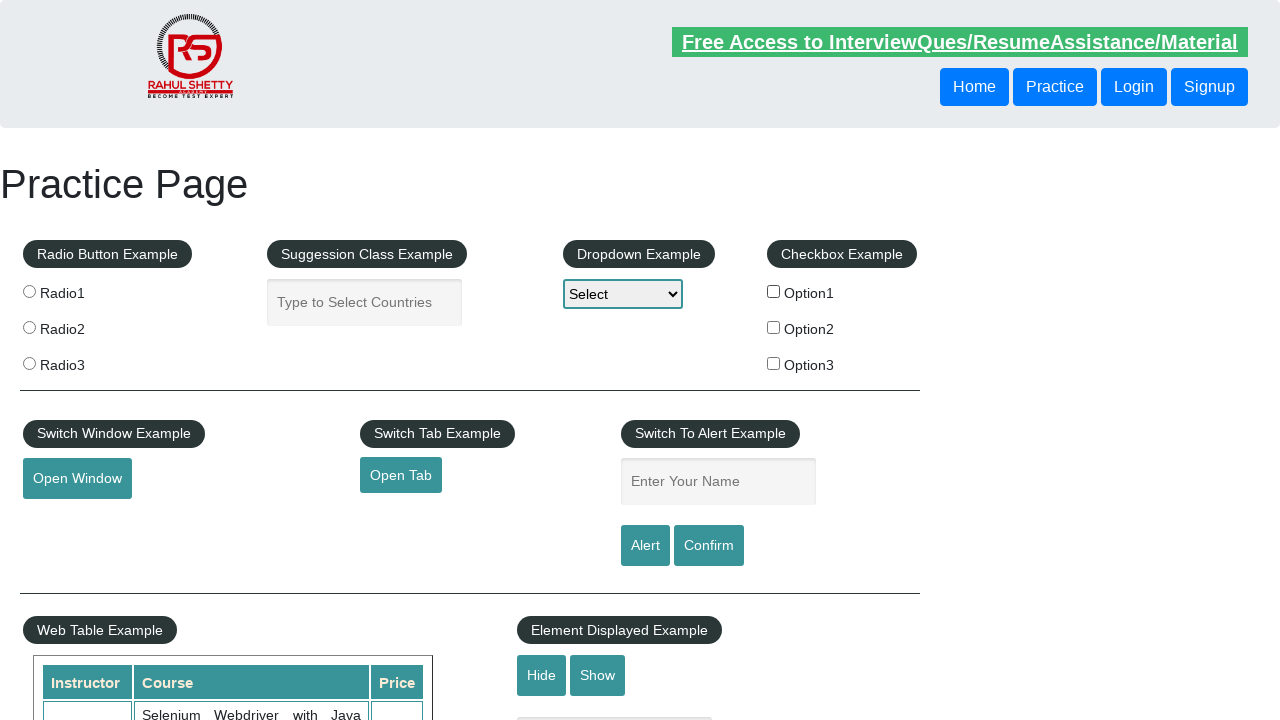

Verified that checkbox is now unchecked
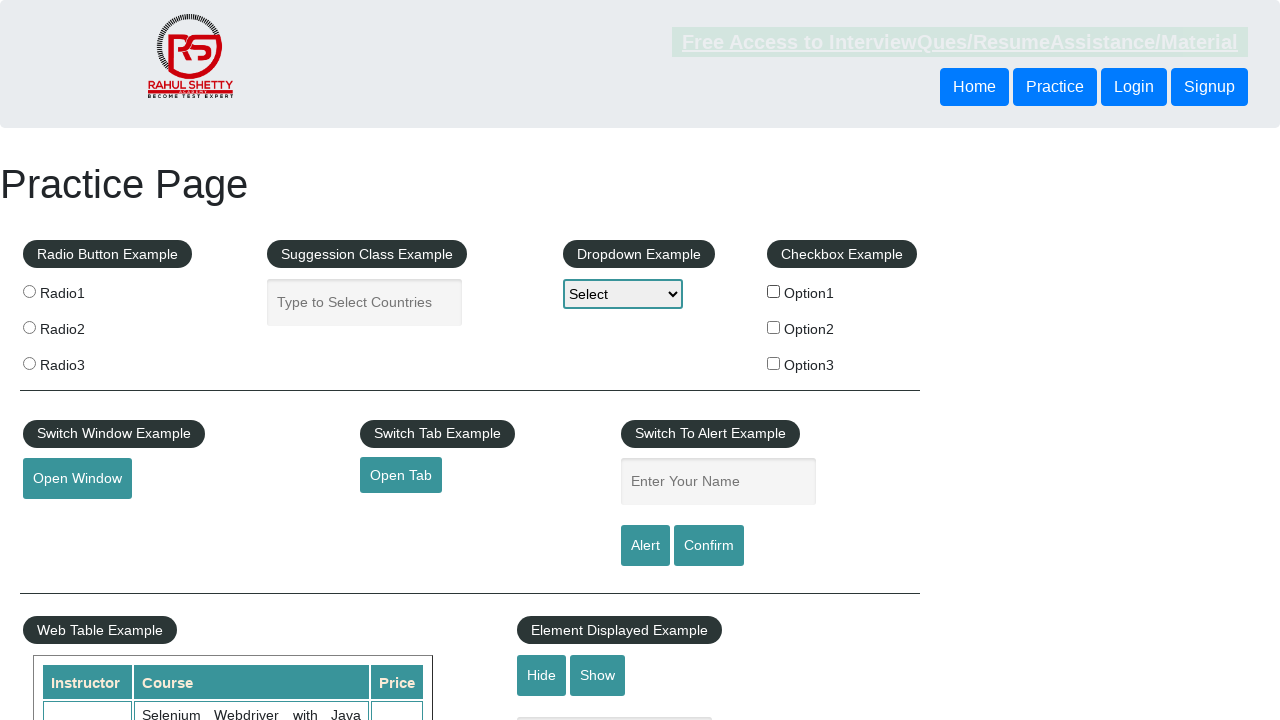

Counted total checkboxes on page: 3
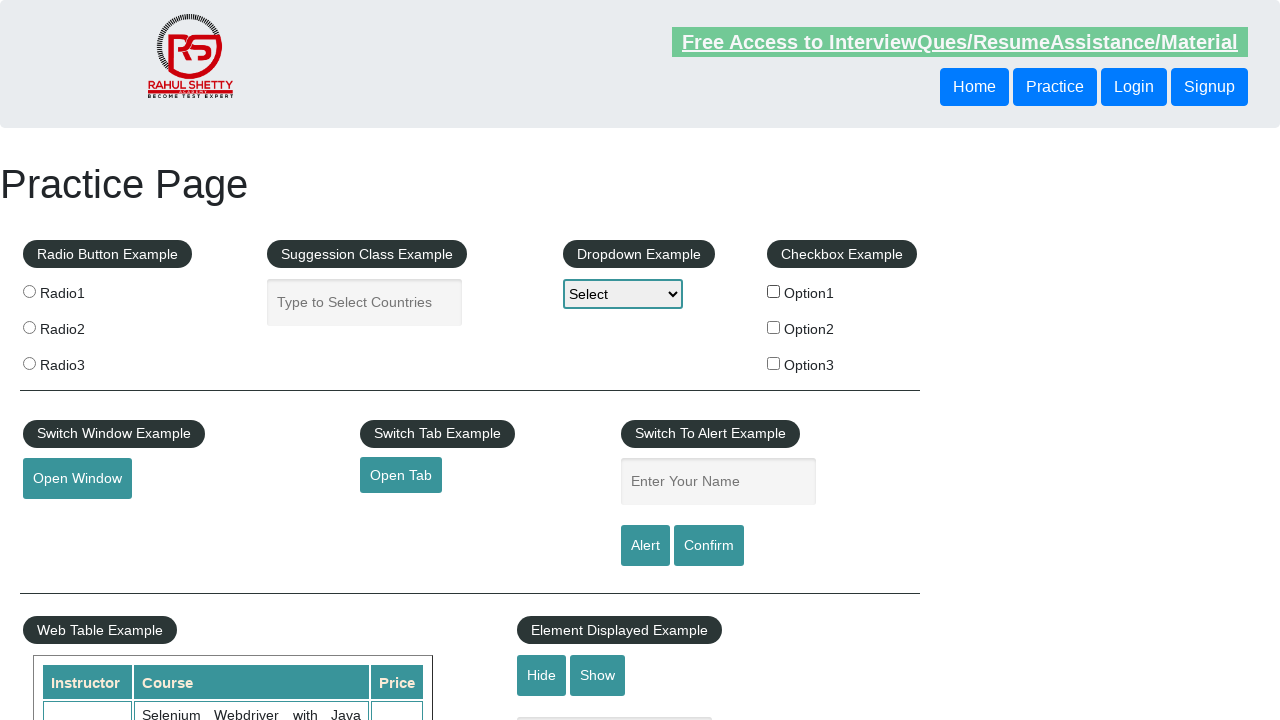

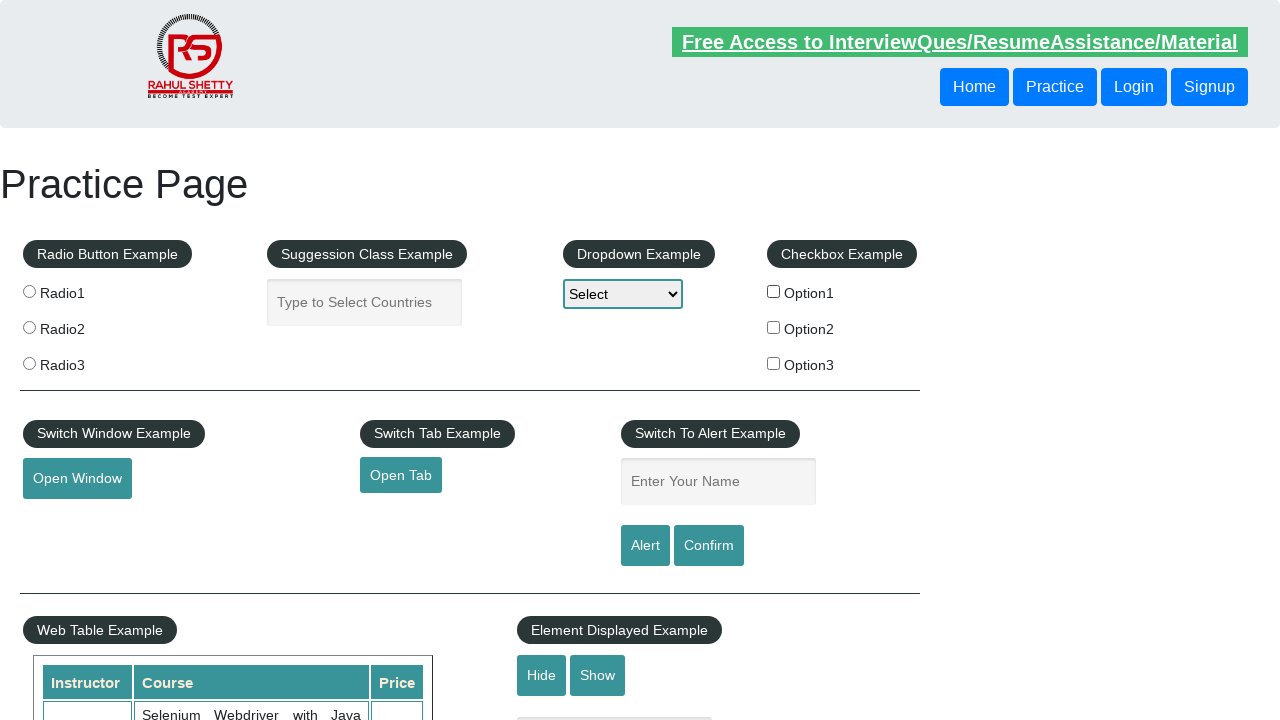